Navigates to the Hepsiburada e-commerce website

Starting URL: https://hepsiburada.com

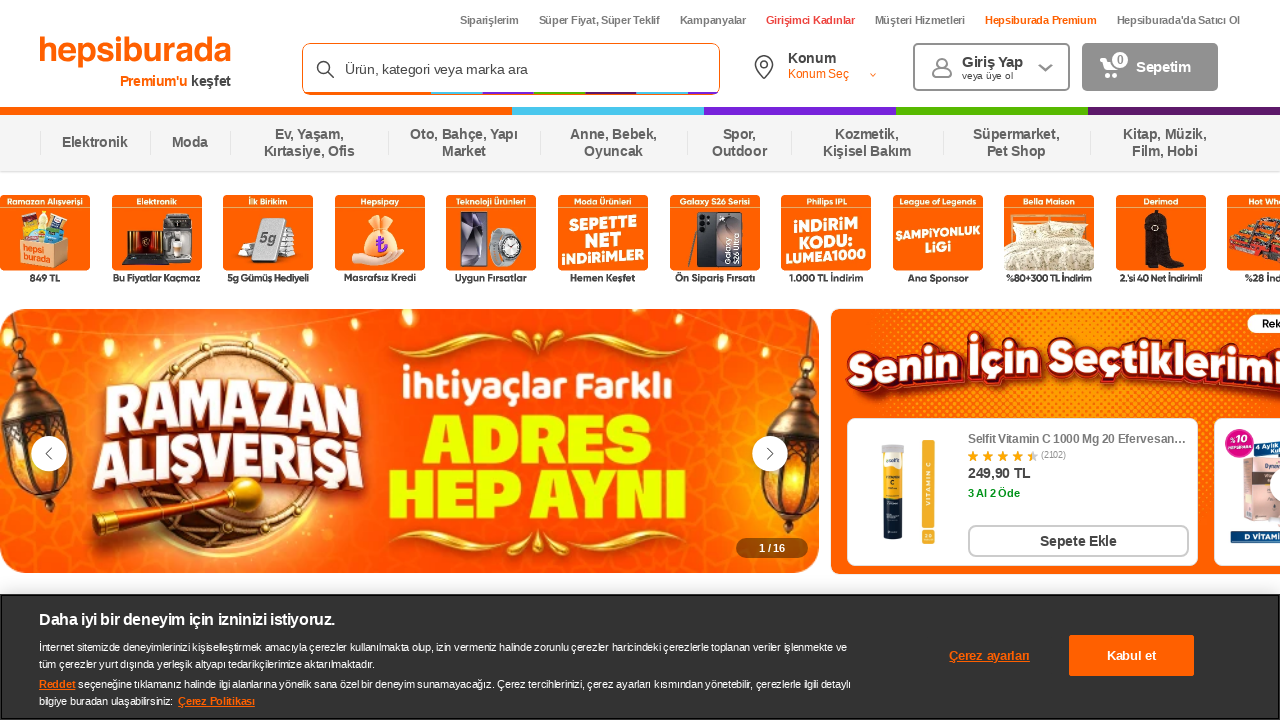

Navigated to Hepsiburada e-commerce website
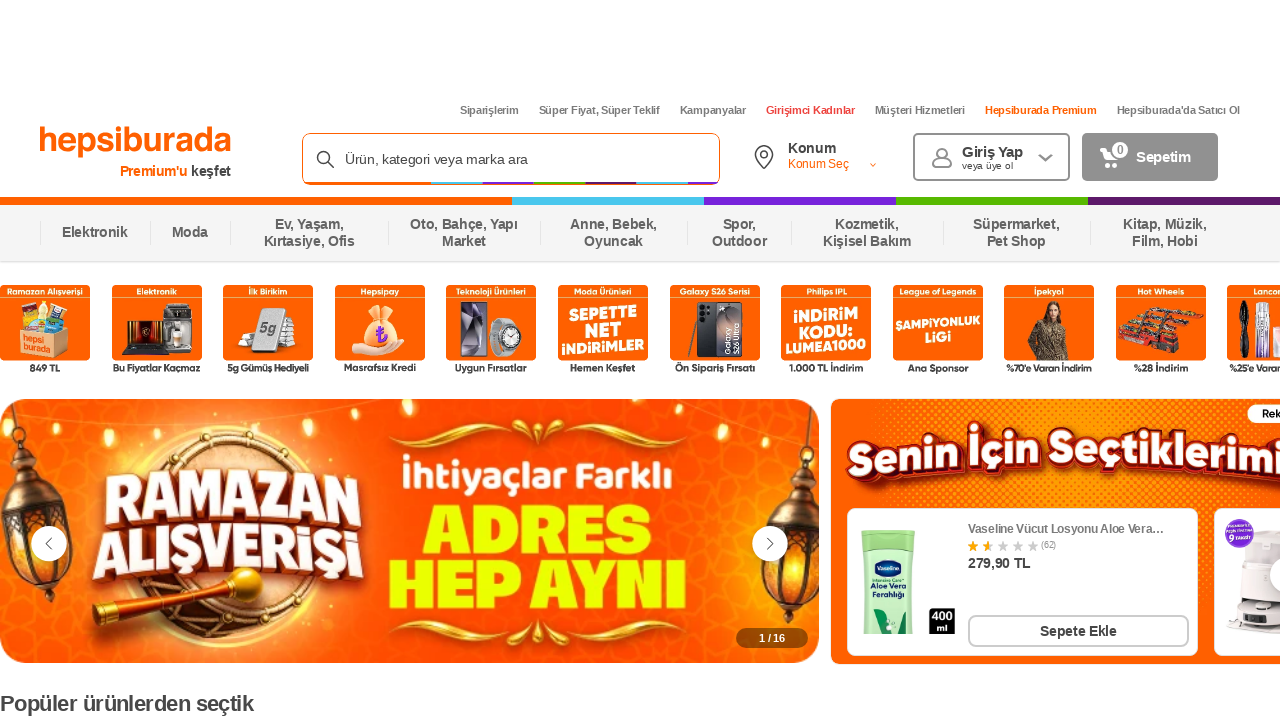

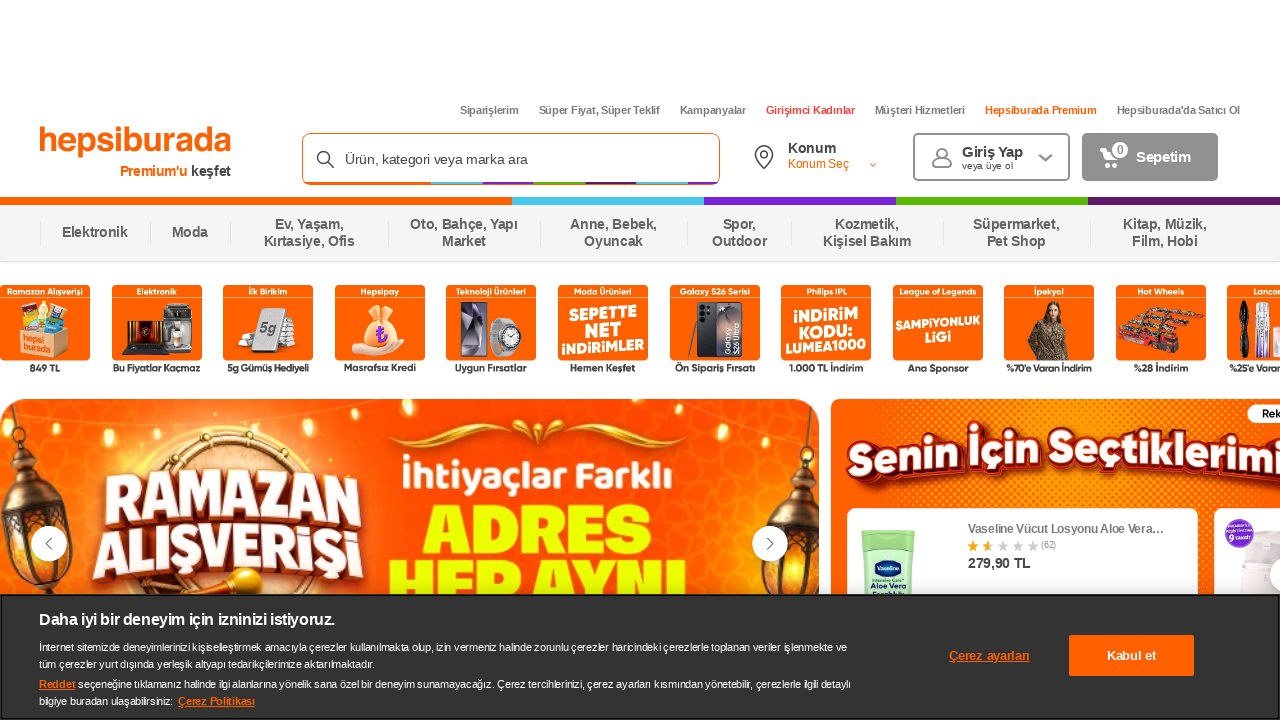